Tests the Tomorrow challenge by calculating tomorrow's date and entering it in the specified format

Starting URL: https://obstaclecourse.tricentis.com/Obstacles/19875

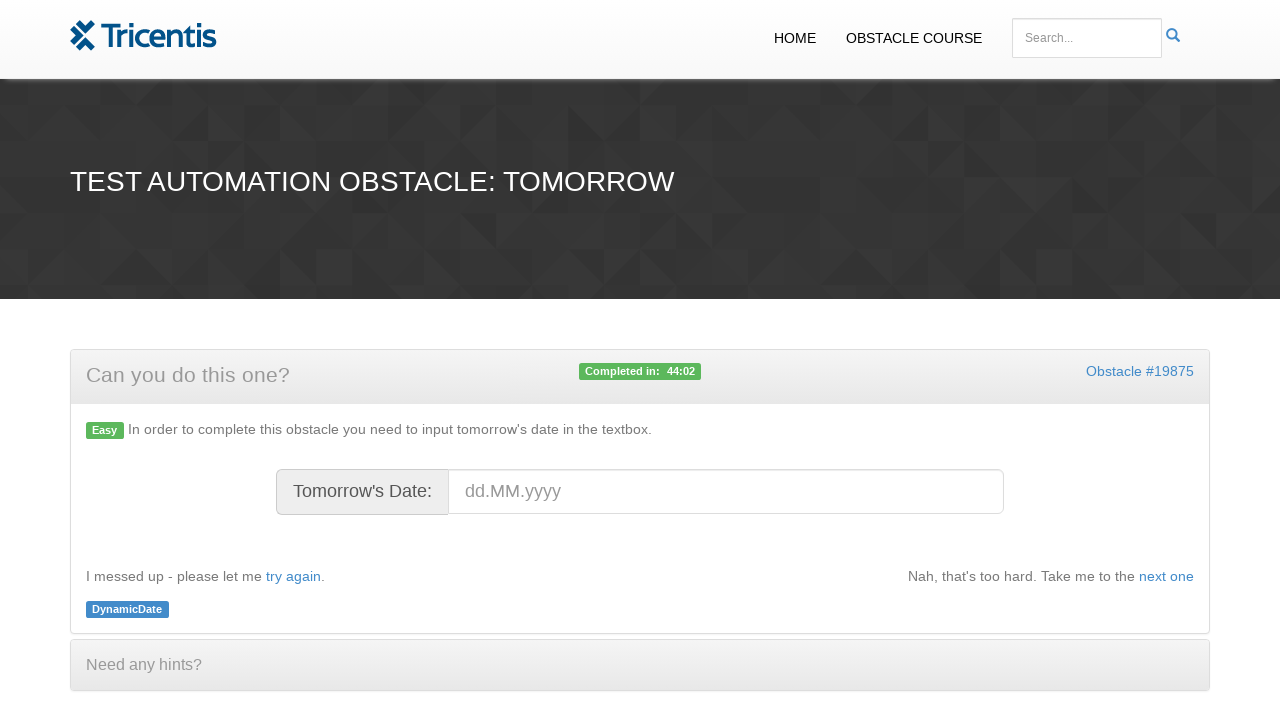

Calculated tomorrow's date and formatted as dd.MM.yyyy
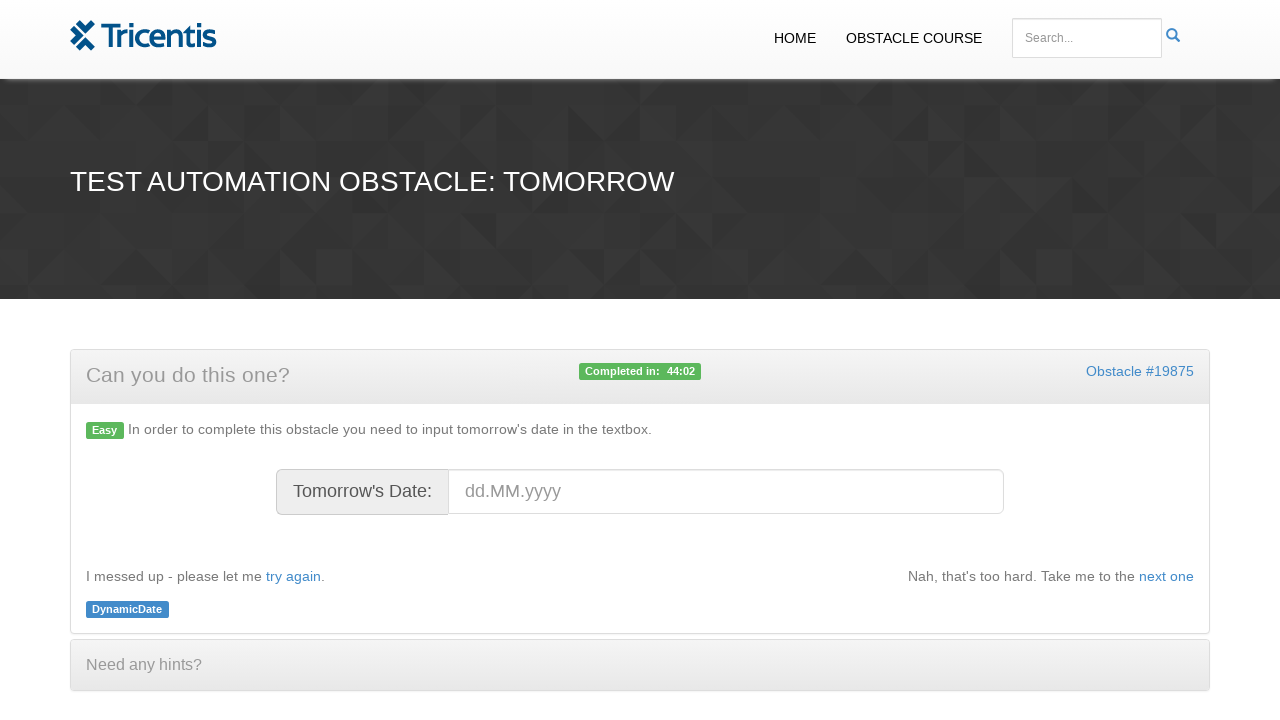

Filled date field with tomorrow's date: 03.03.2026 on #datefield
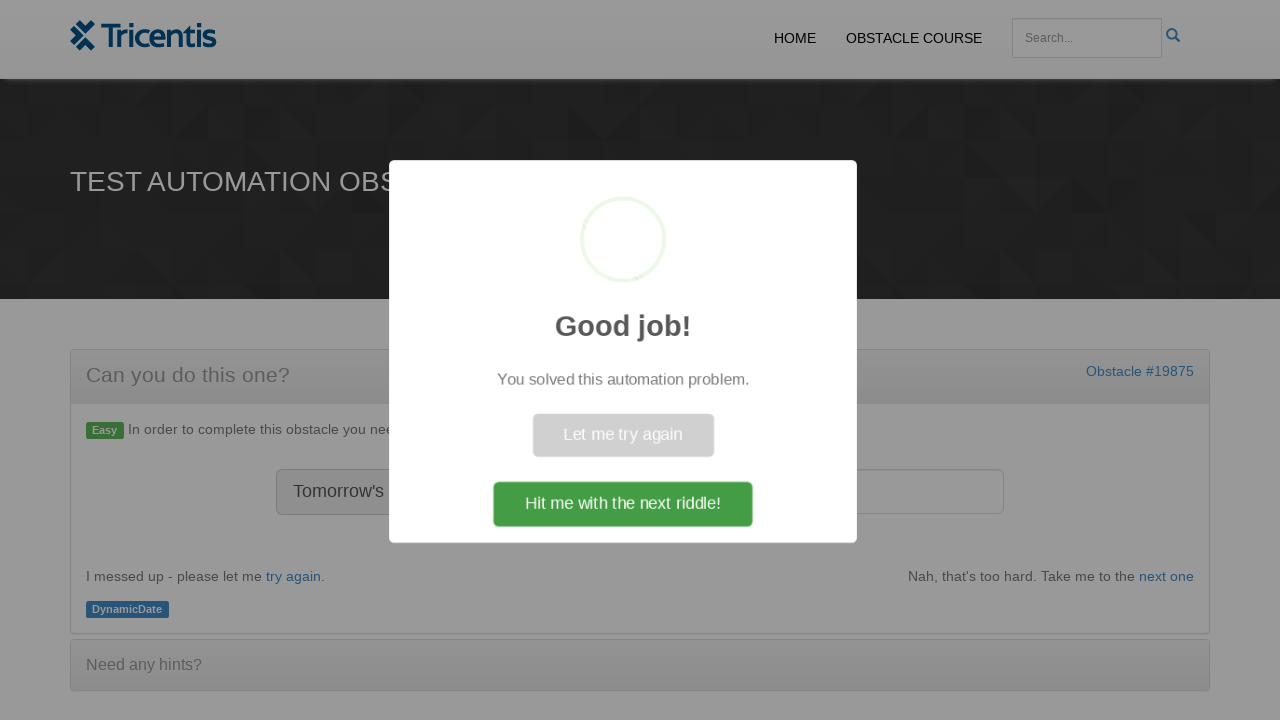

Success message 'Good job' appeared
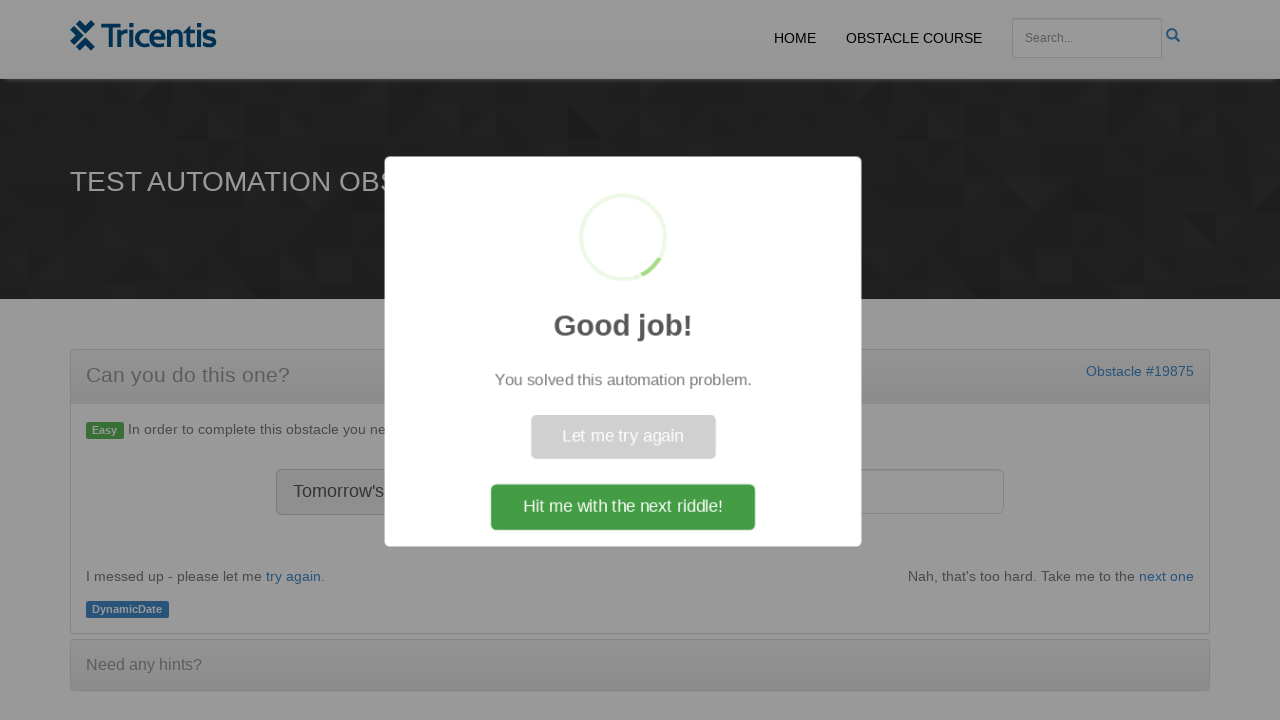

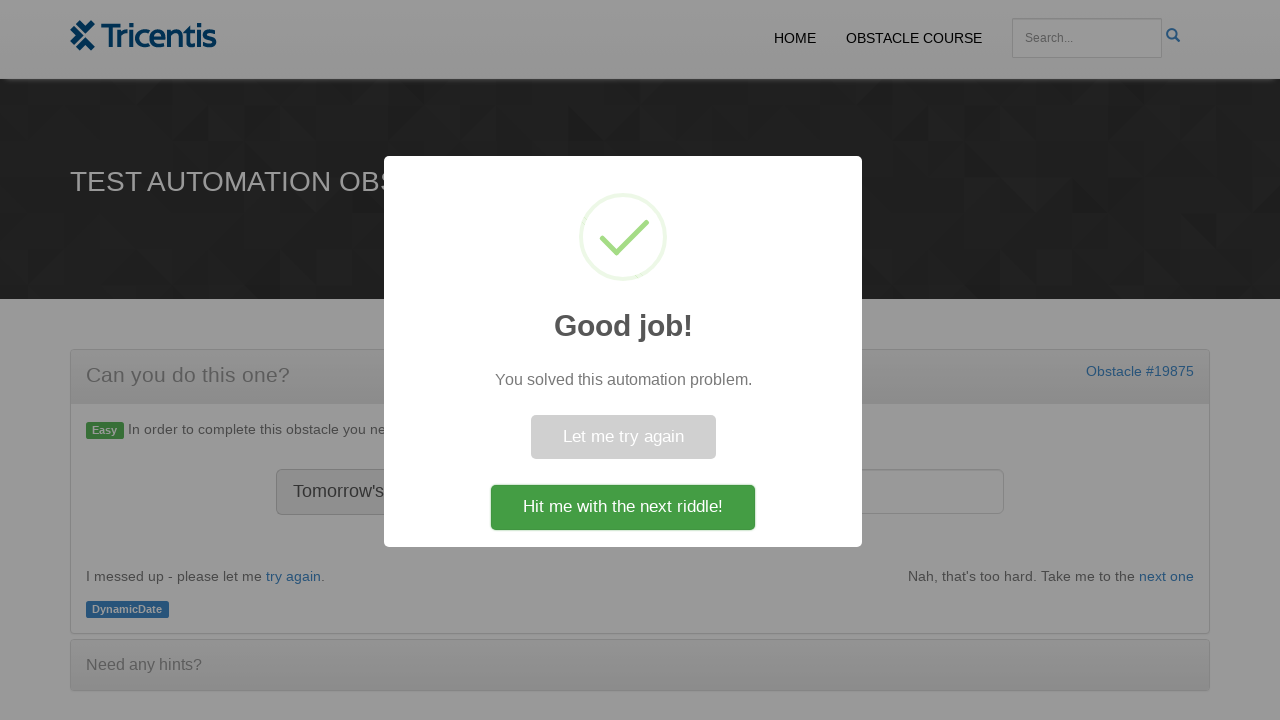